Tests adding a new todo item by entering text in the todo input field and pressing Enter to submit

Starting URL: https://todolist.james.am/#/

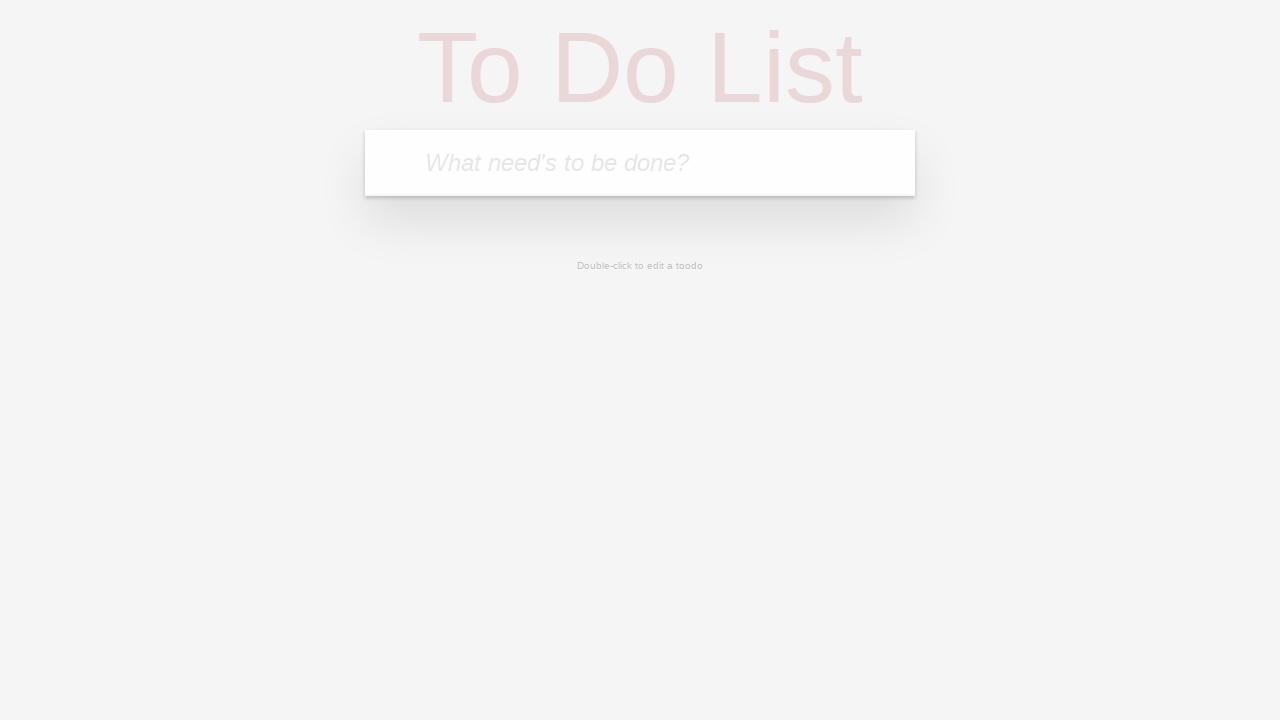

New todo input field appeared
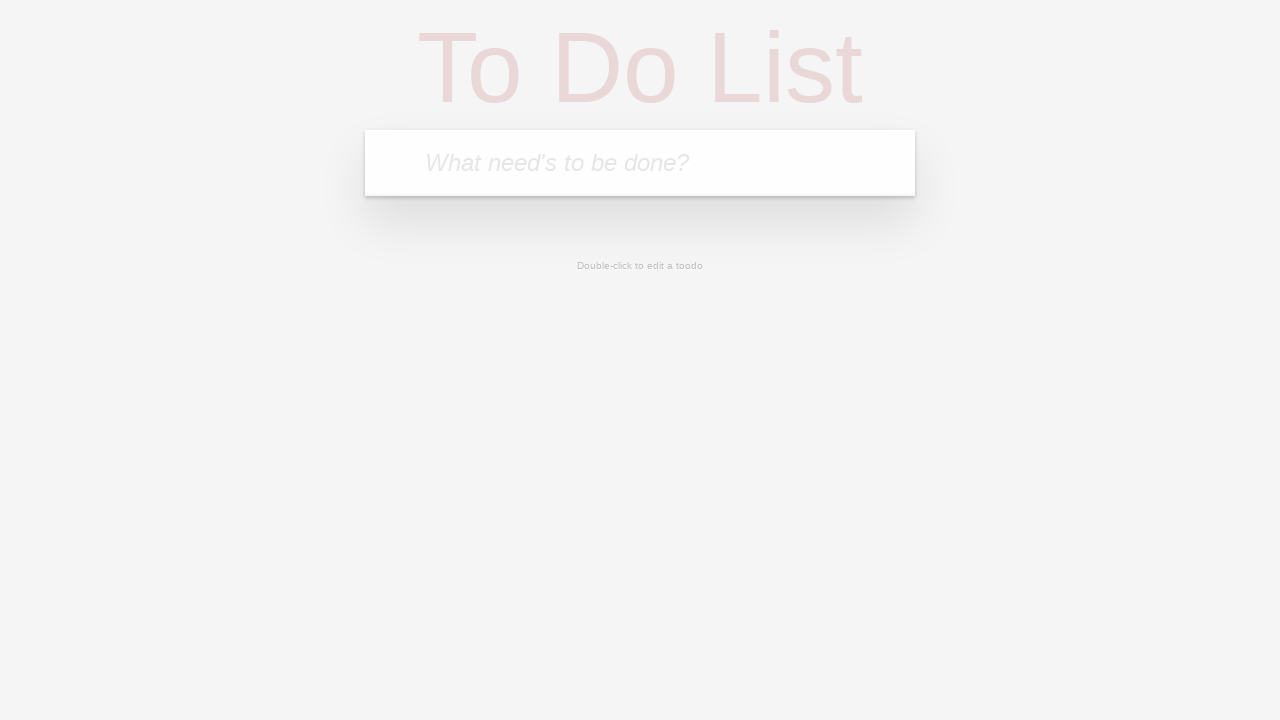

Filled new todo input with 'Buy groceries for the week' on .new-todo
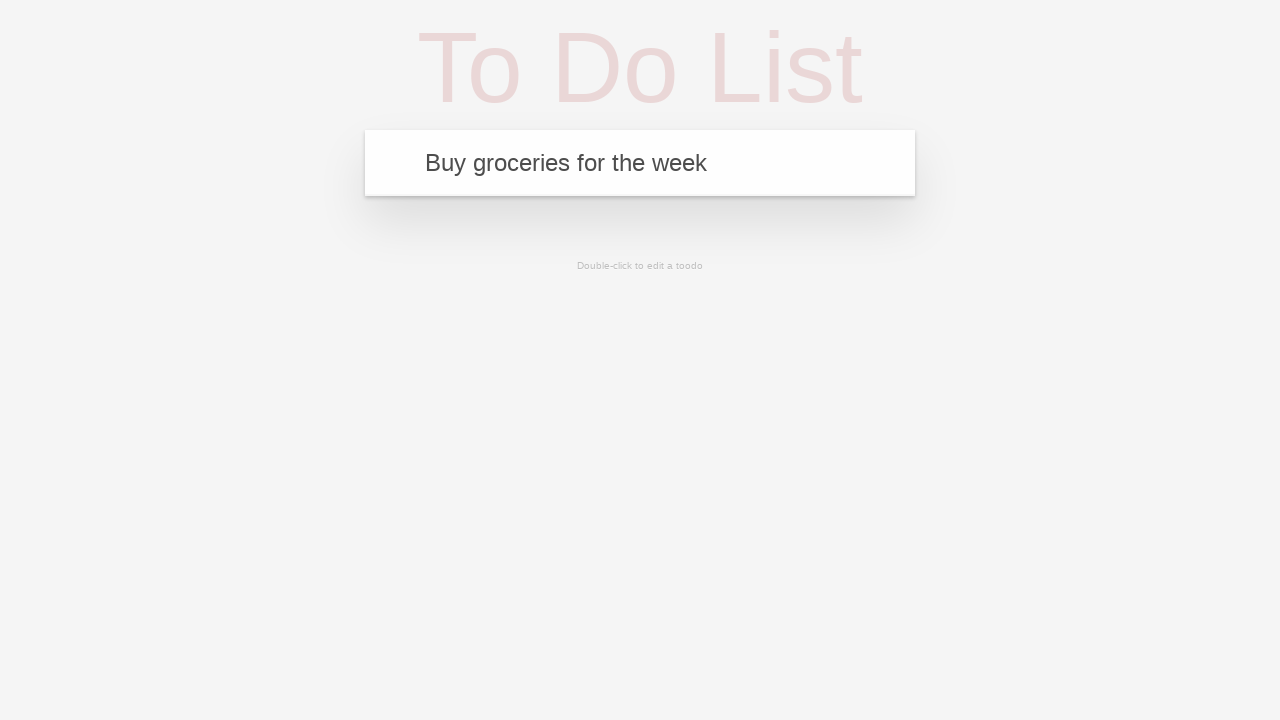

Pressed Enter to submit the new todo item on .new-todo
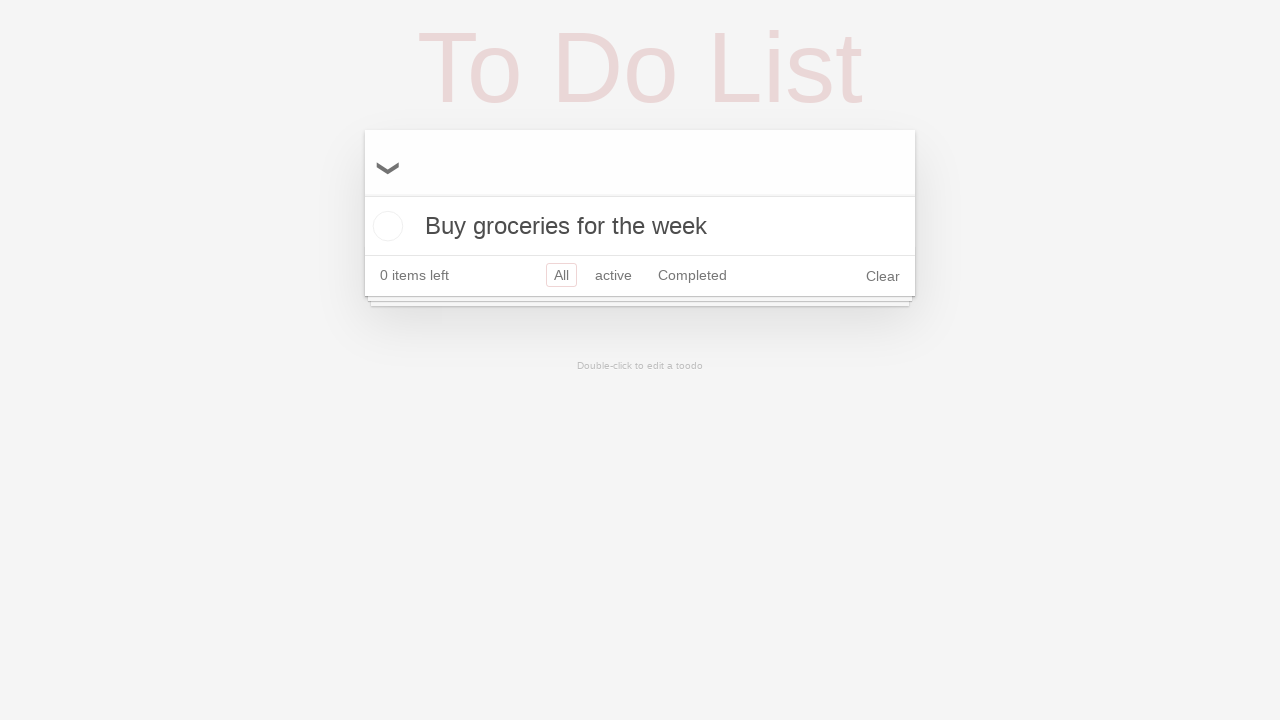

Todo item appeared in the list
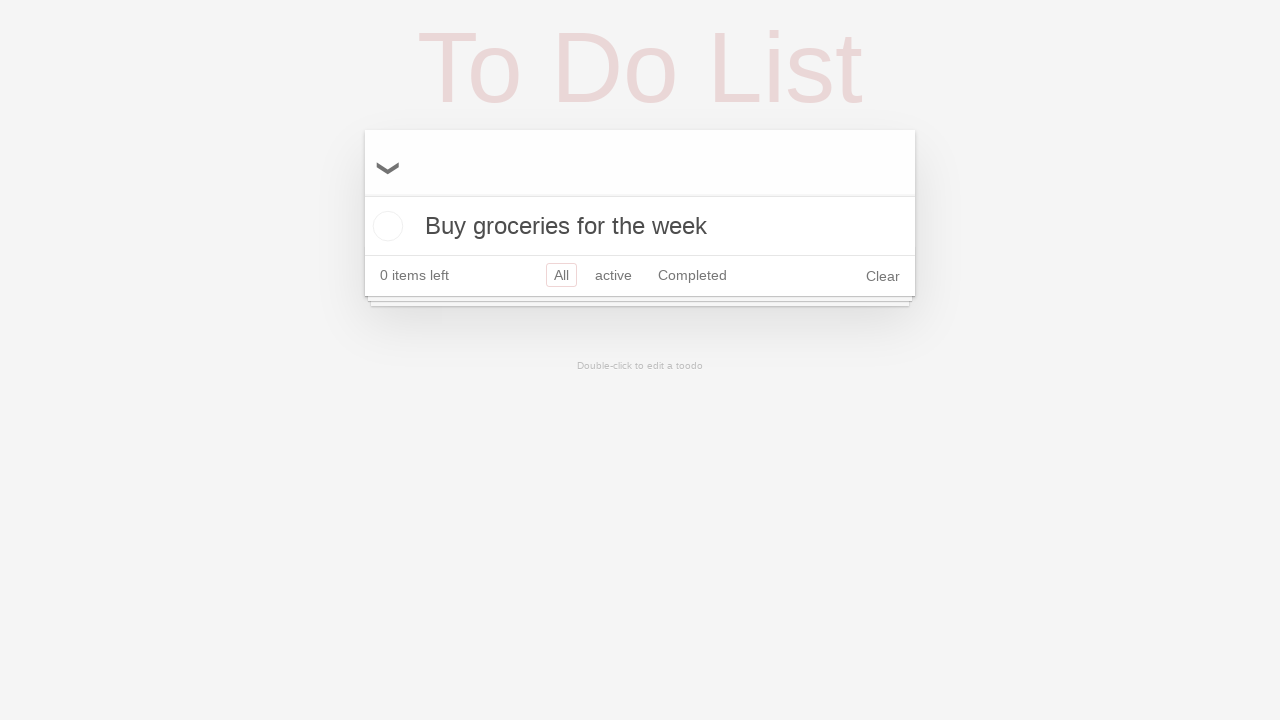

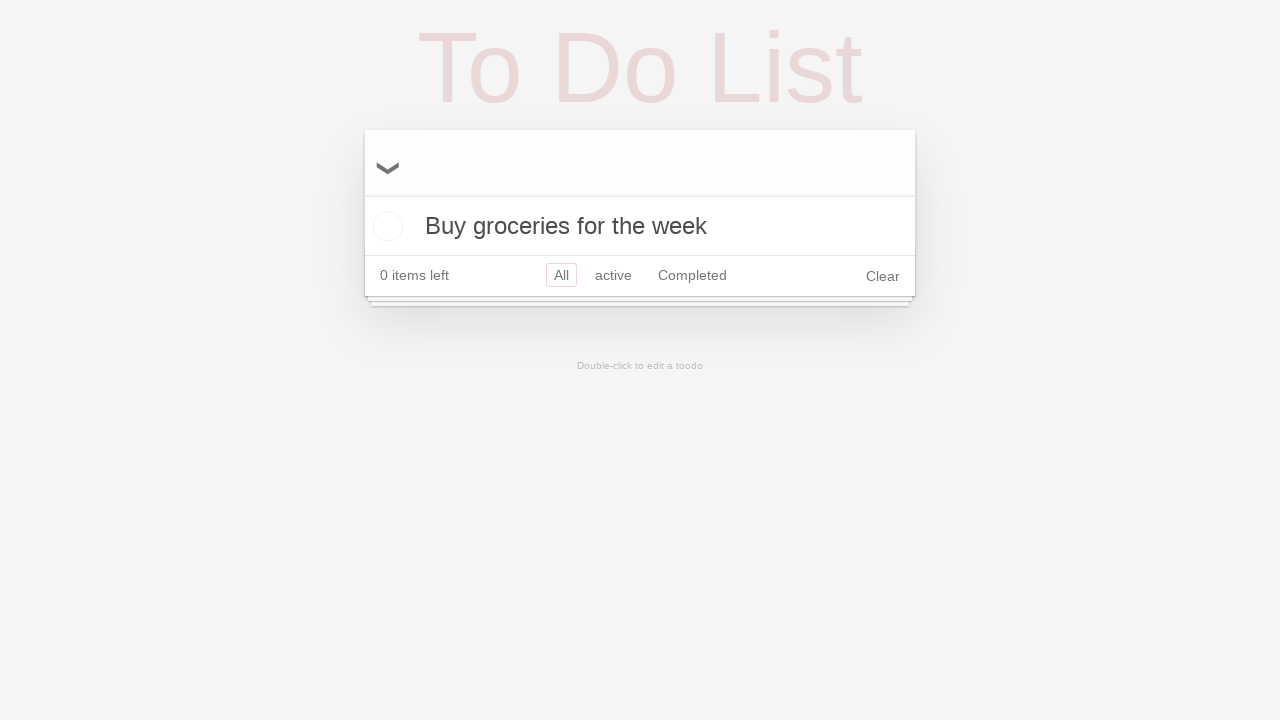